Navigates to an exercise page and verifies that various text elements and attributes are present on the page

Starting URL: https://curso-python-selenium.netlify.app/exercicio_01.html

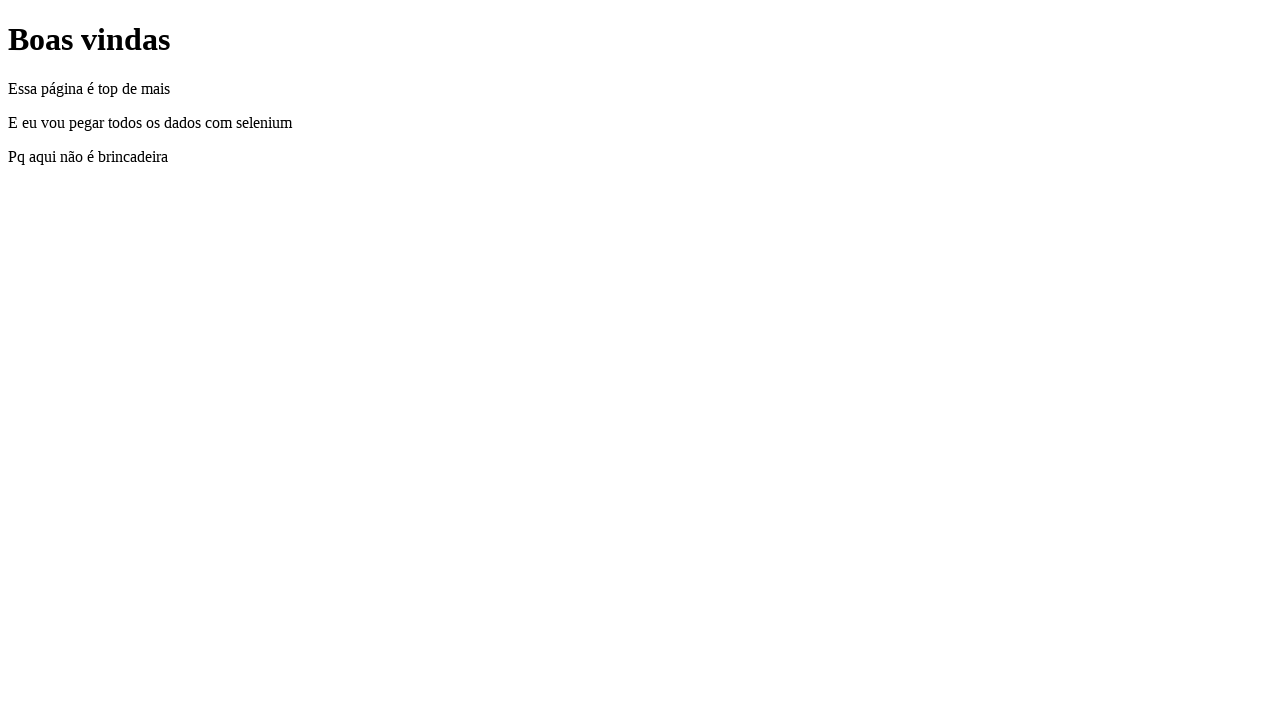

Navigated to exercise page
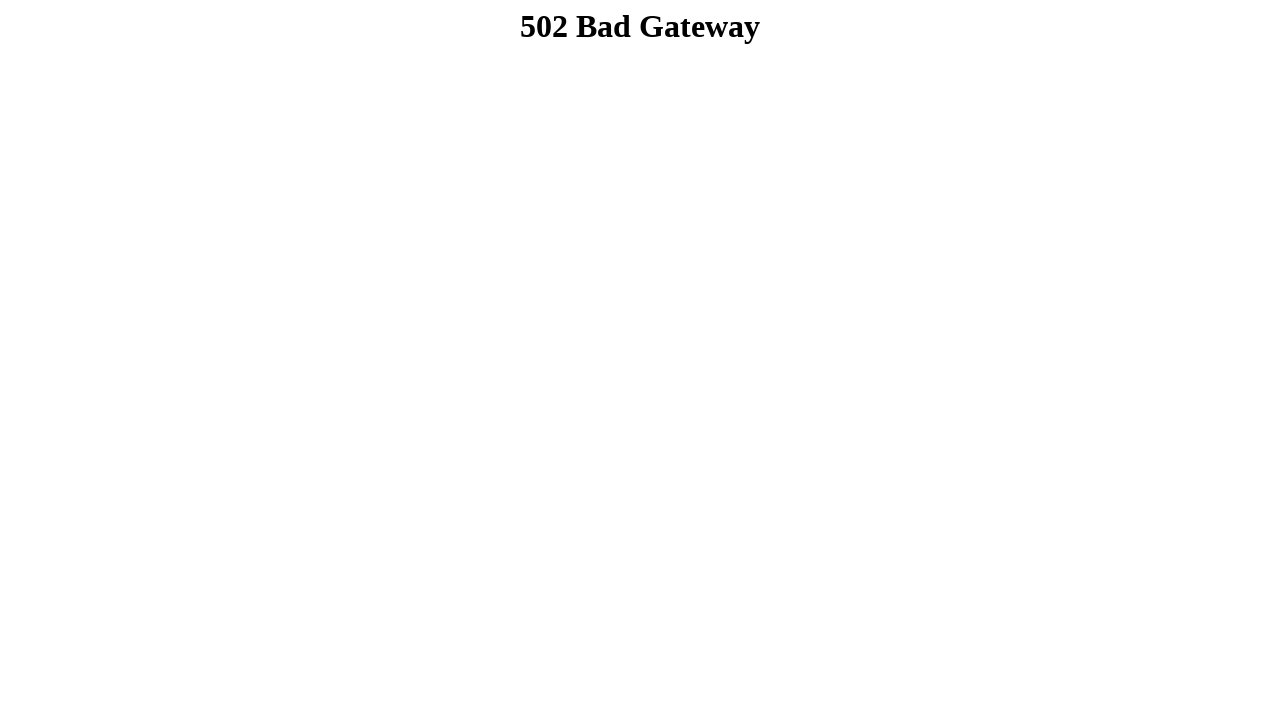

Page content loaded - h1 element is present
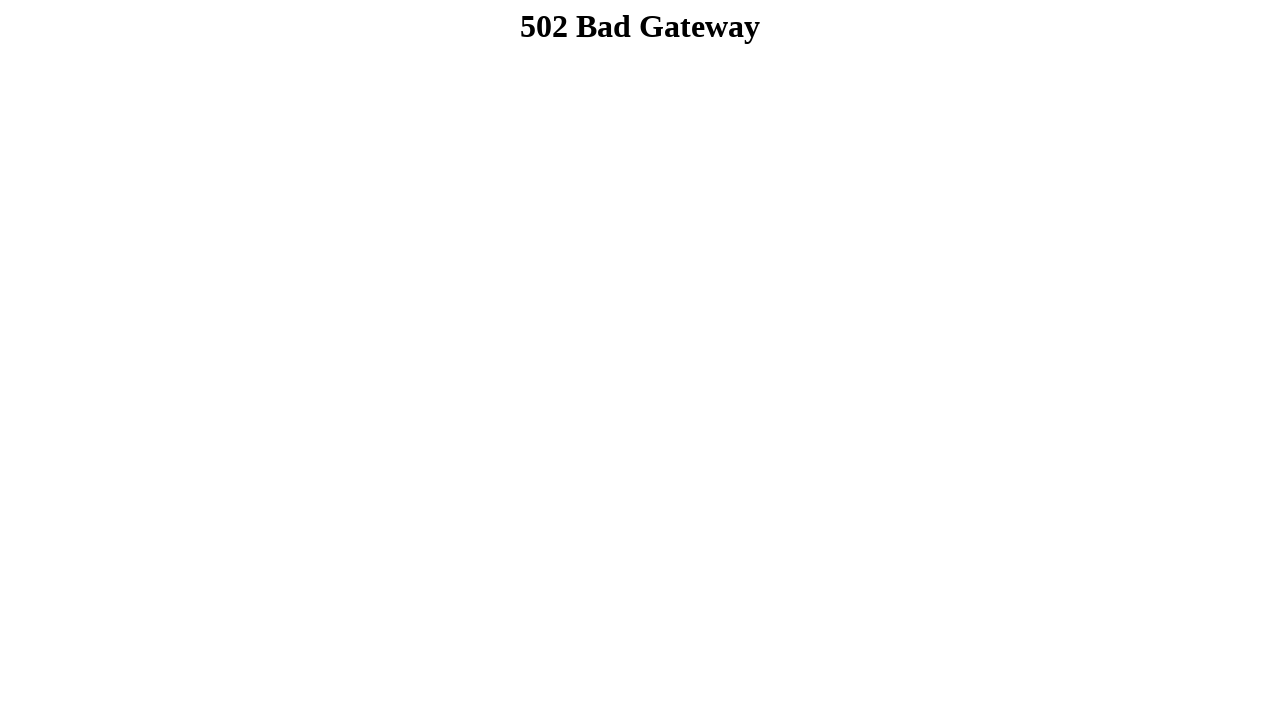

Verified h1 title element exists
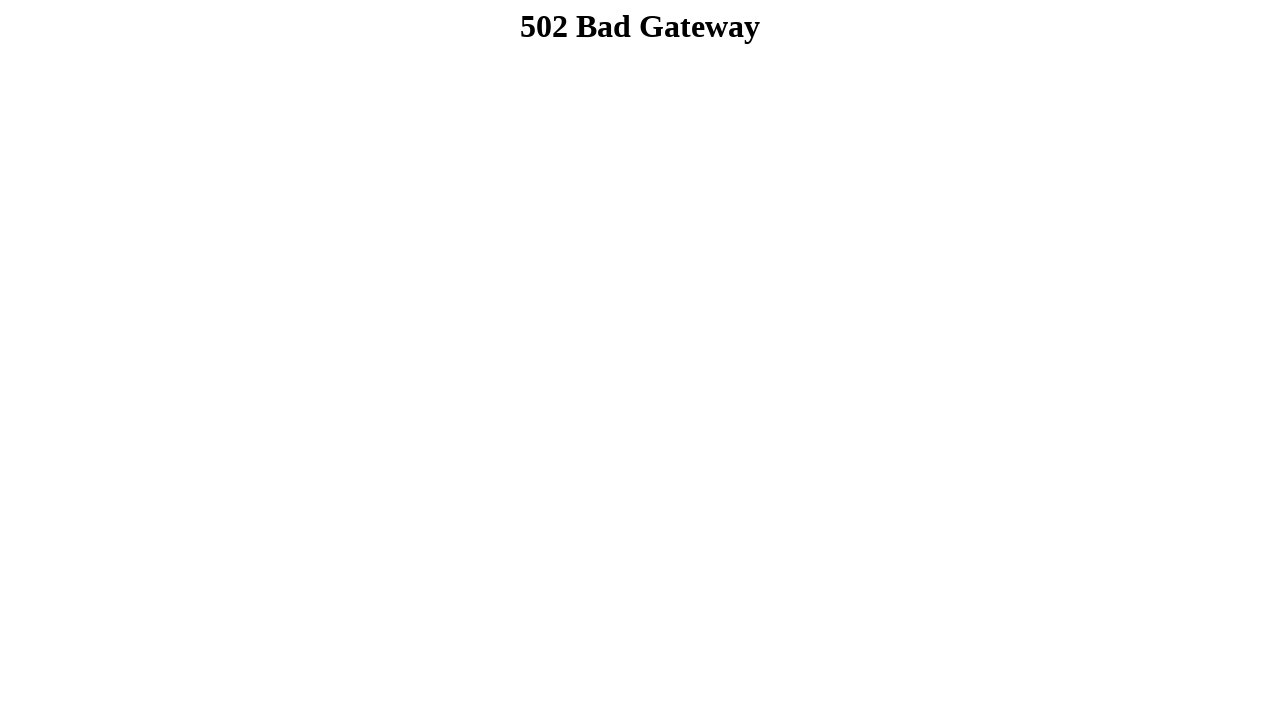

Verified element with atributo='texto1' exists
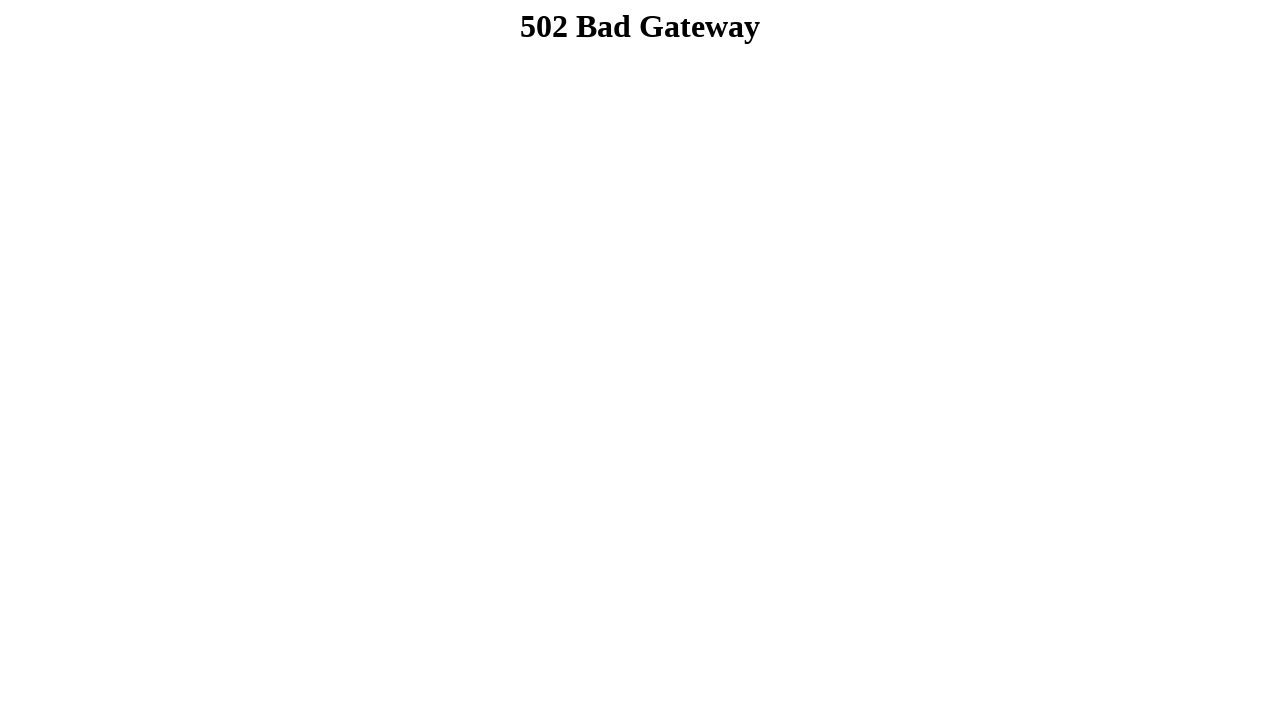

Verified element with atributo='texto2' exists
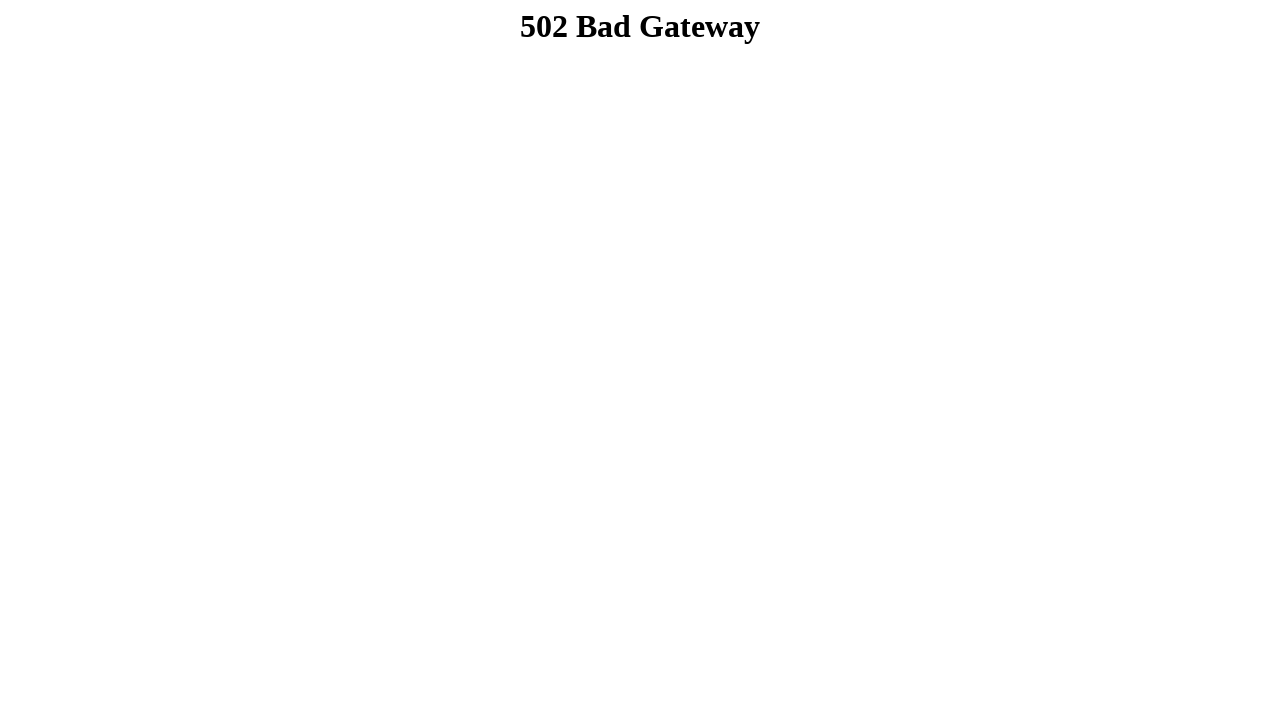

Verified element with atributo='texto3' exists
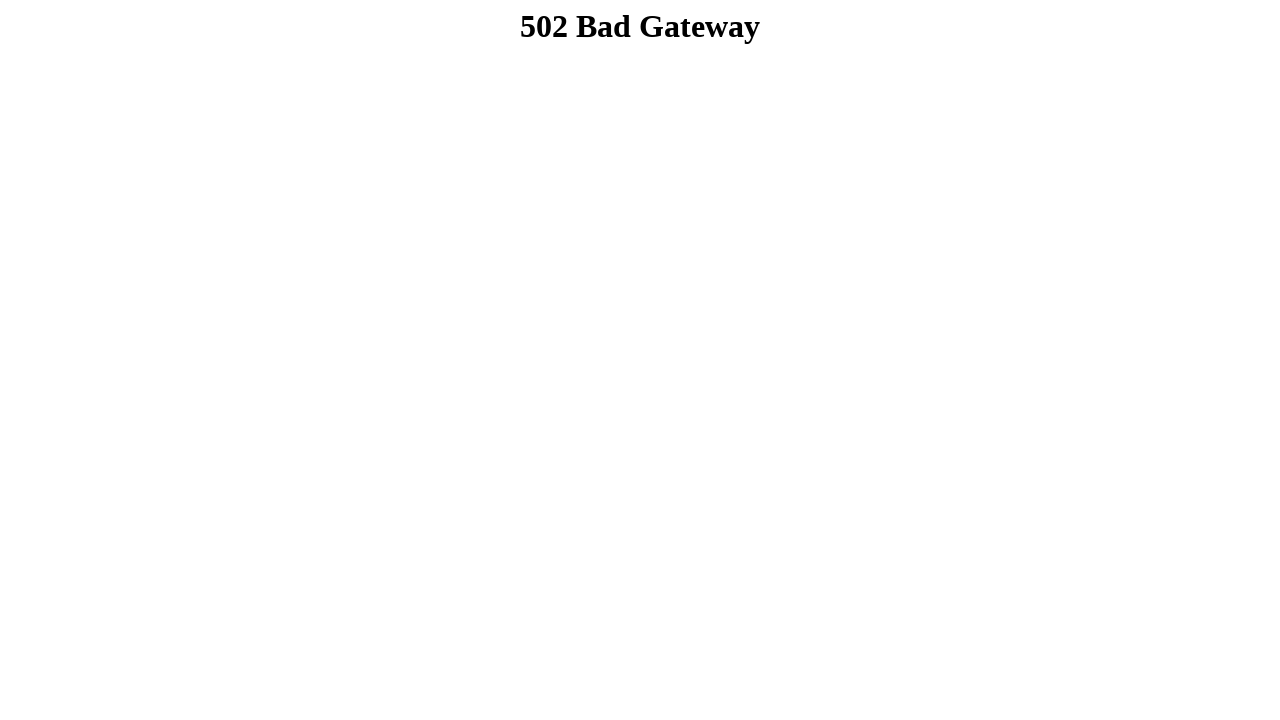

Verified first paragraph element exists
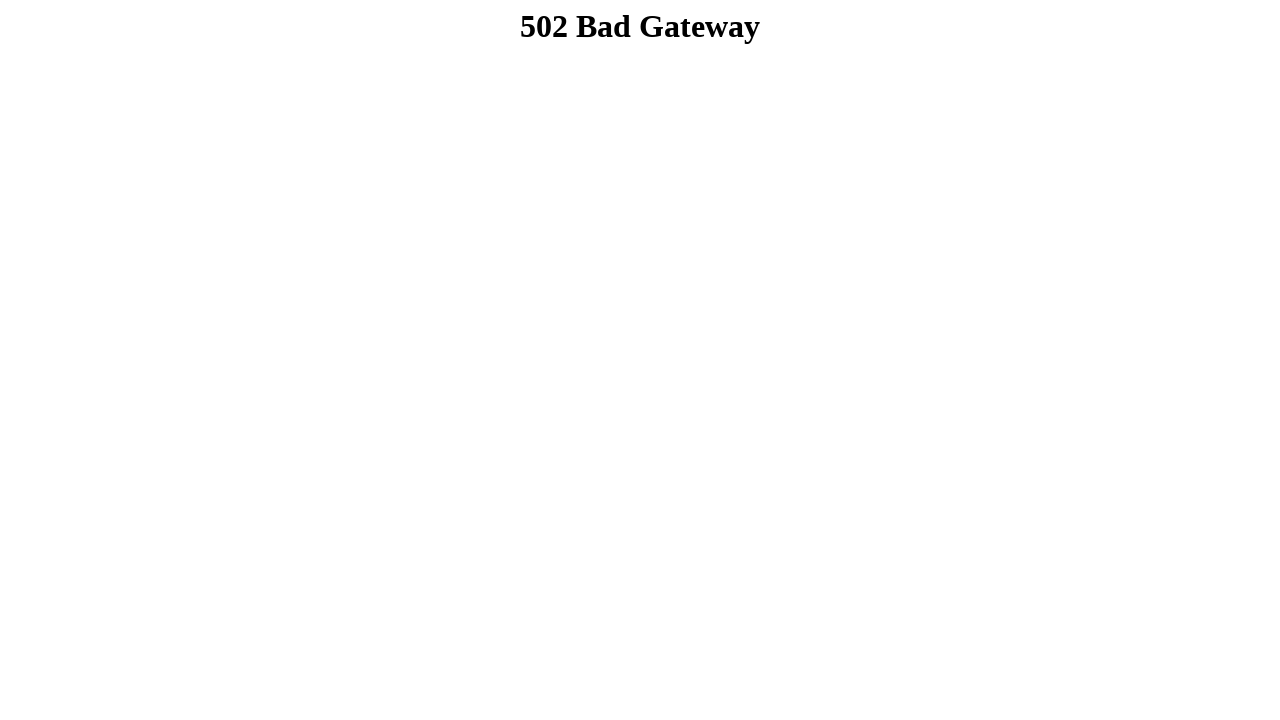

Verified second paragraph element exists
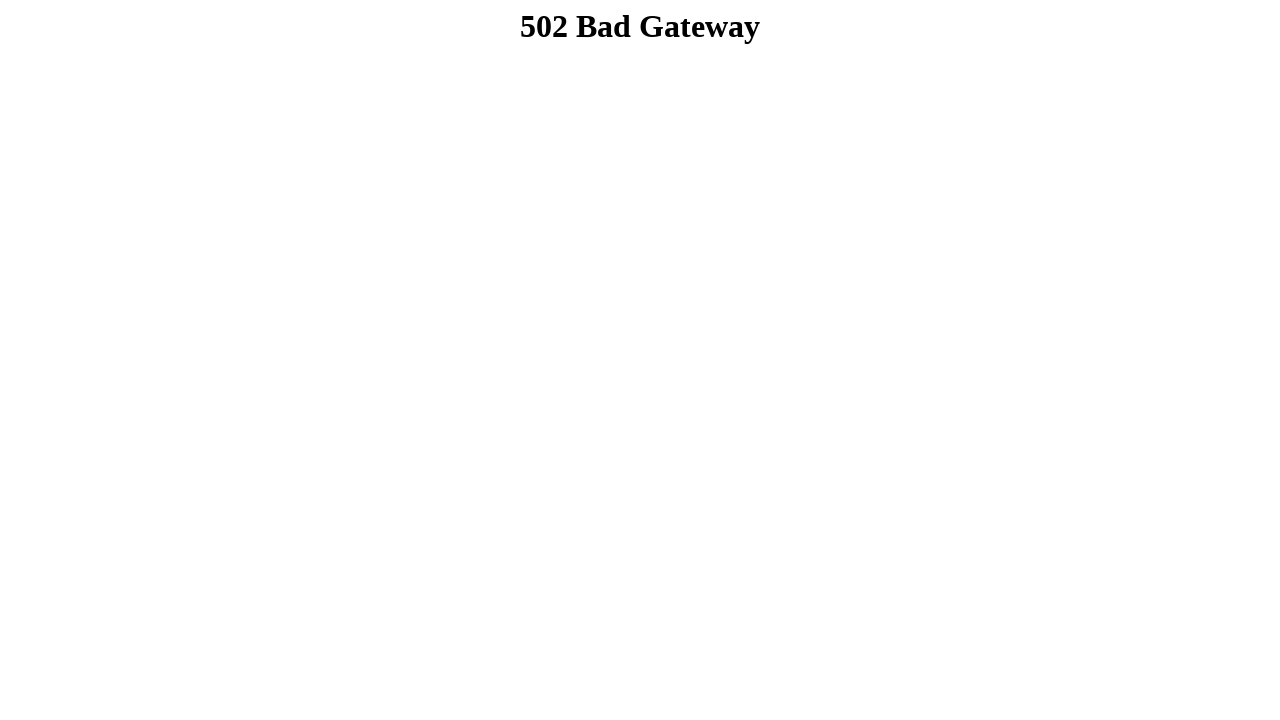

Verified third paragraph element exists
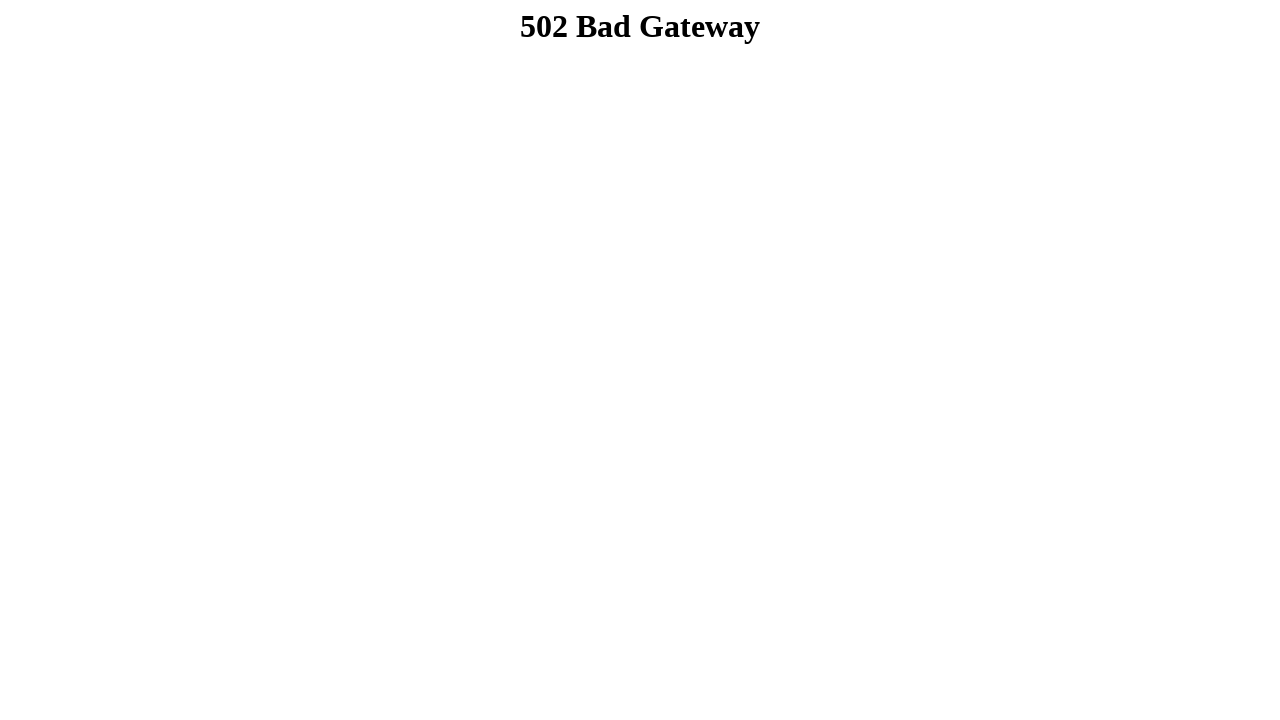

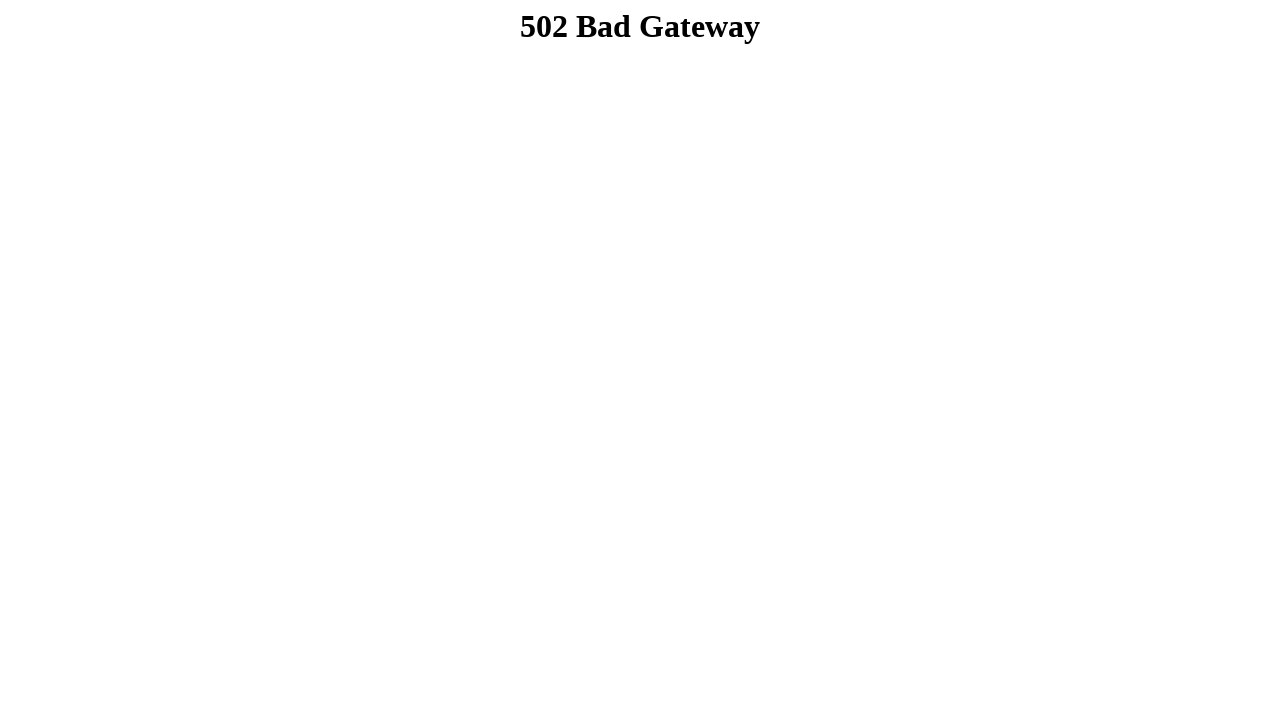